Tests registration form validation when confirmation email doesn't match the original email

Starting URL: https://alada.vn/tai-khoan/dang-ky.html

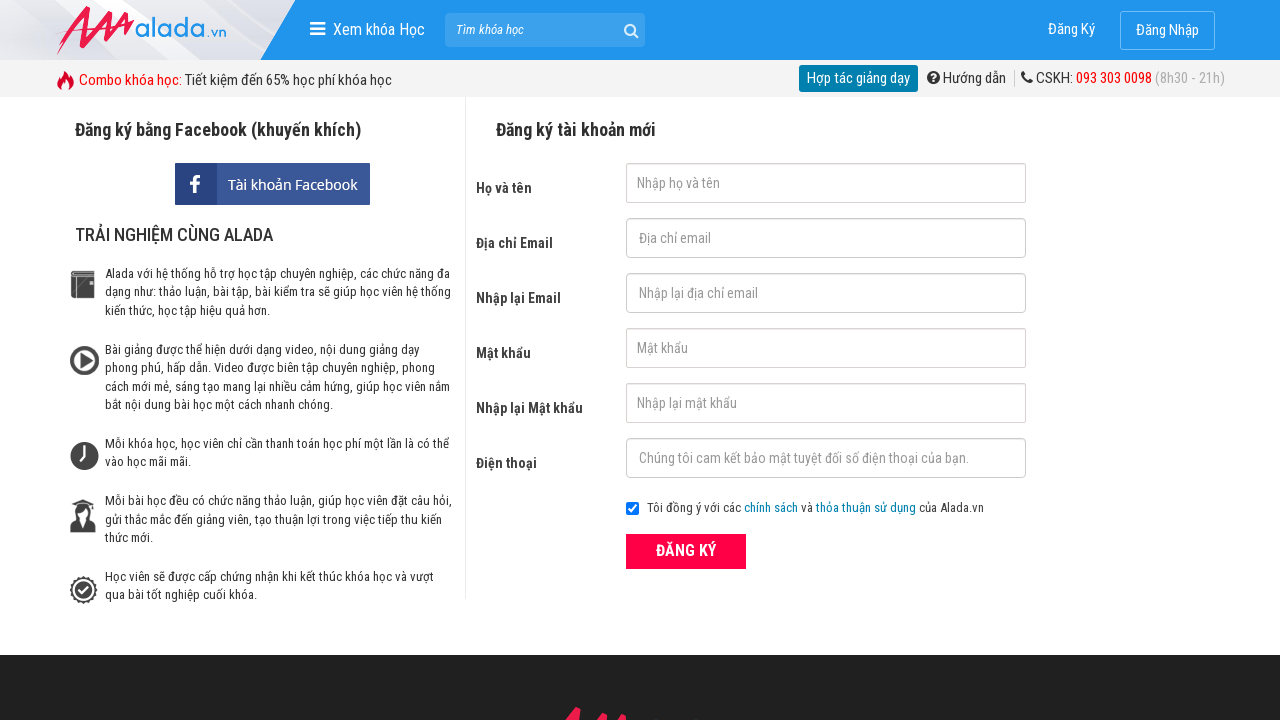

Filled first name field with 'Thanh Pham' on #txtFirstname
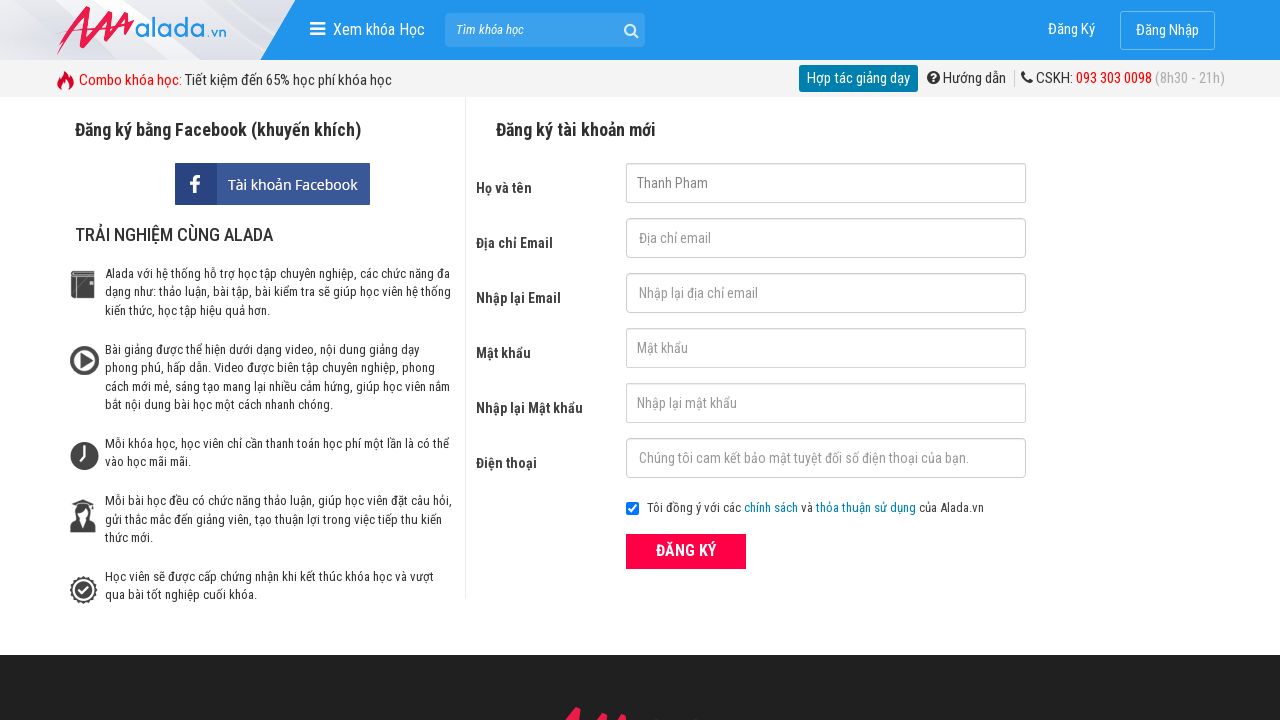

Filled email field with 'abcd@gmail.com' on #txtEmail
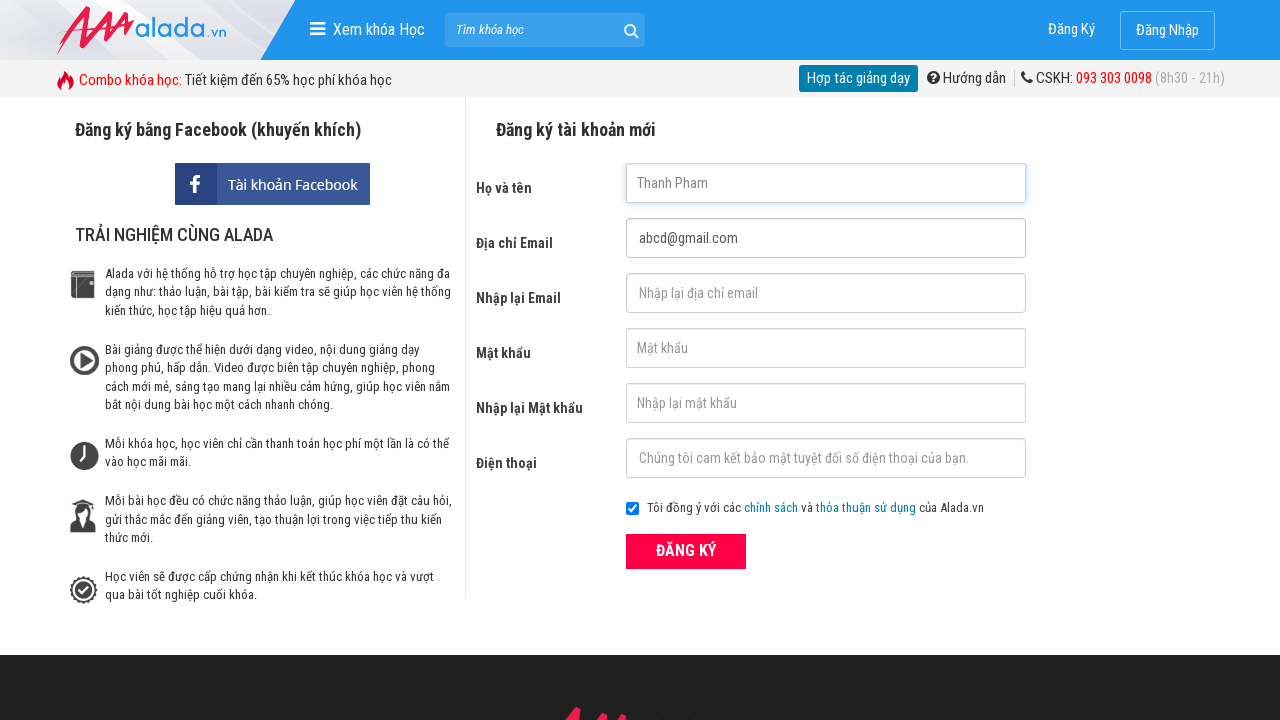

Filled confirmation email field with mismatched email 'abcd@gmail.net' on #txtCEmail
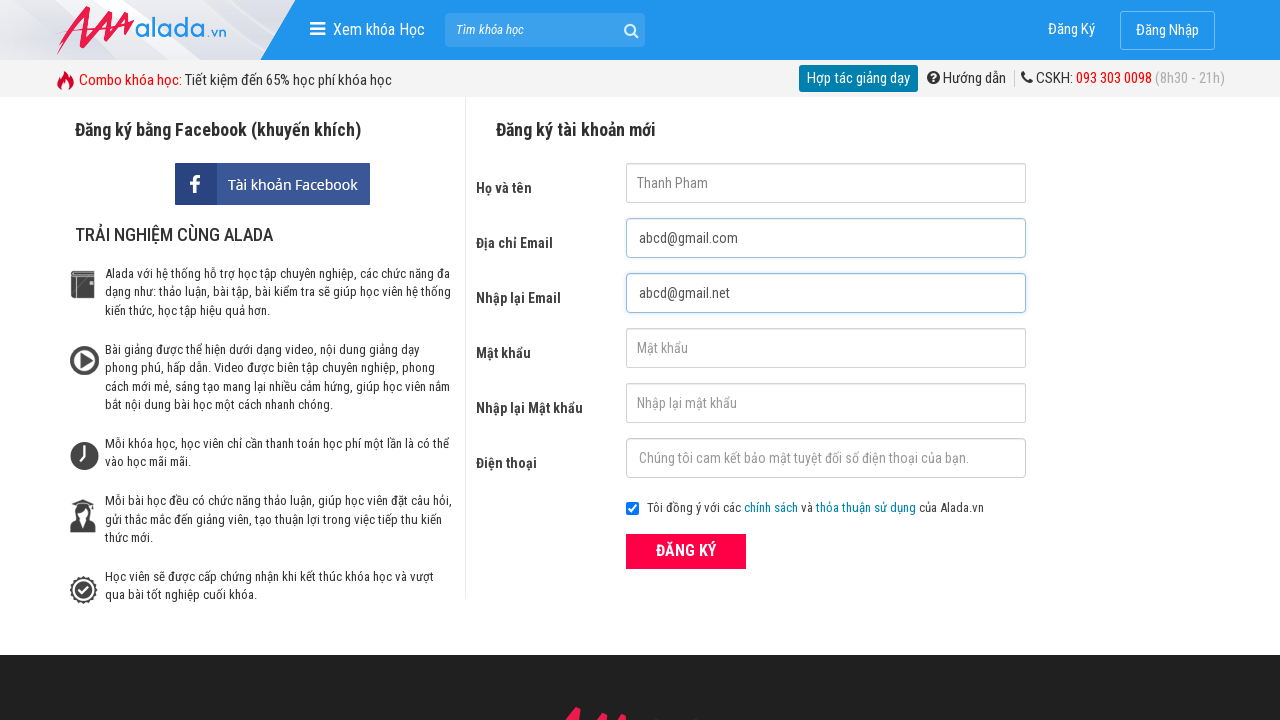

Filled password field with '123456' on #txtPassword
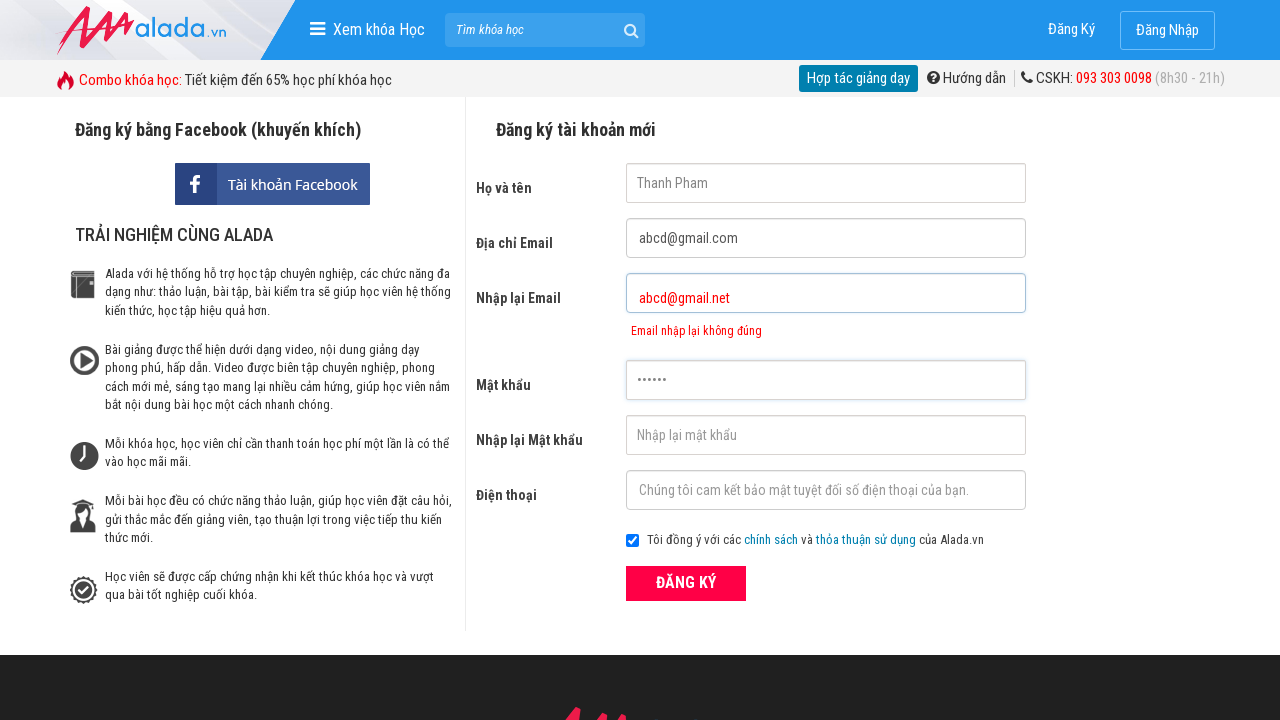

Filled confirmation password field with '123456' on #txtCPassword
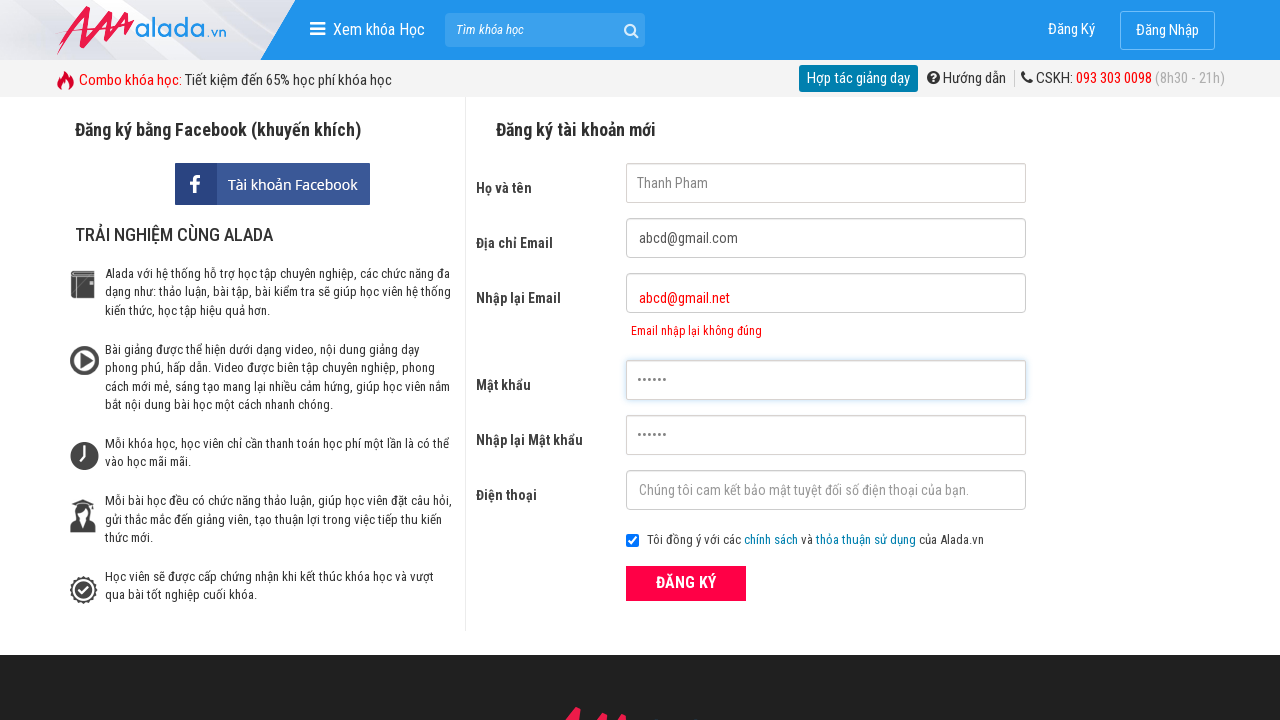

Filled phone field with '0912345678' on #txtPhone
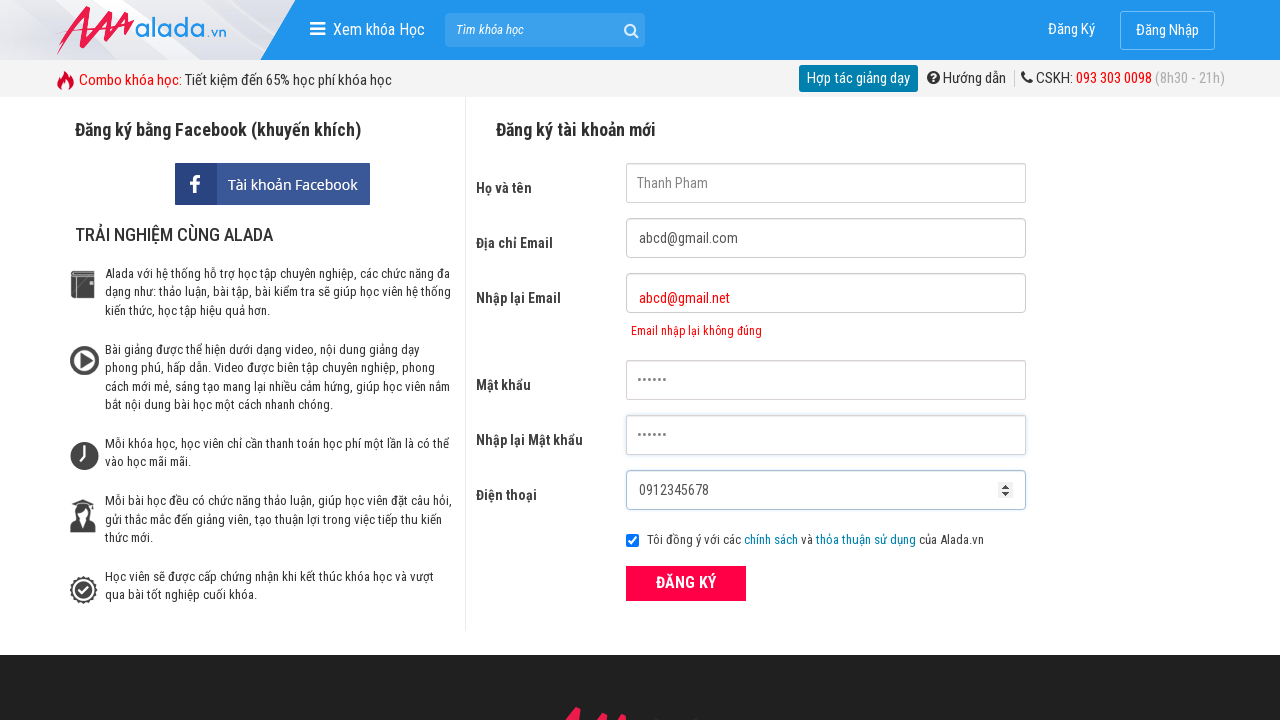

Clicked ĐĂNG KÝ (Register) button at (686, 583) on xpath=//div[@class='field_btn']//button[text()='ĐĂNG KÝ']
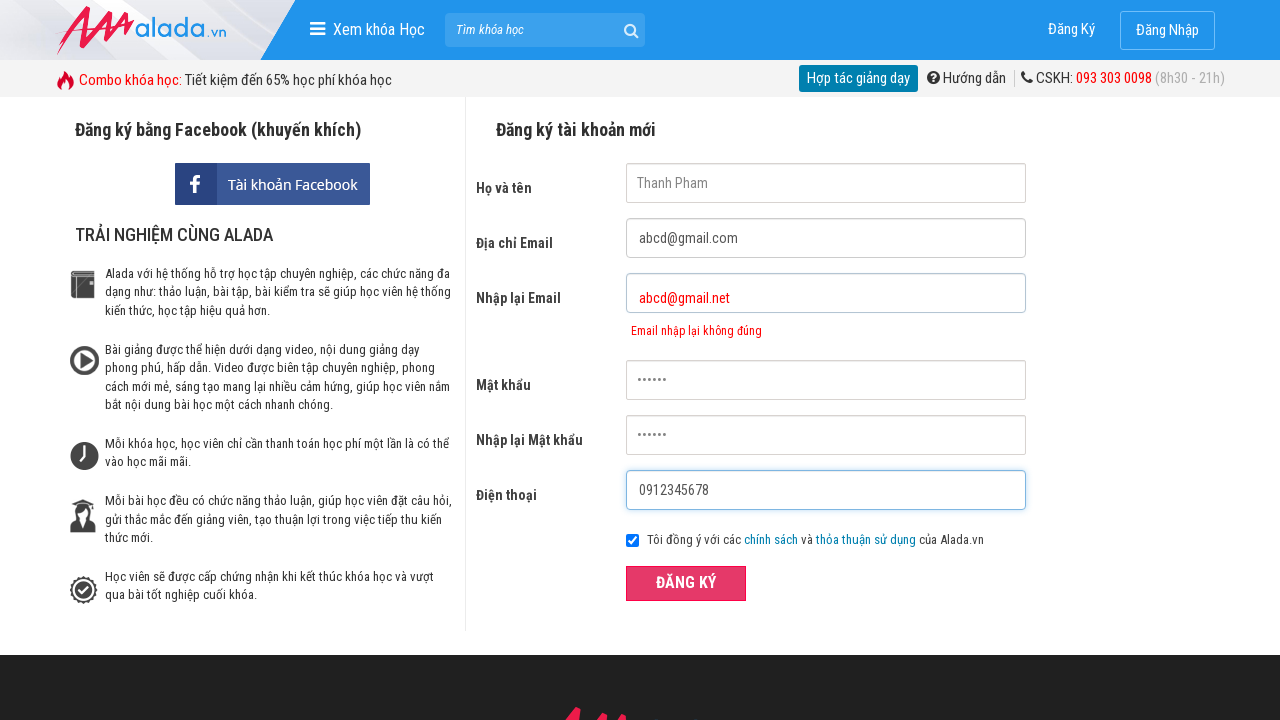

Confirmation email error message appeared, validating form rejects mismatched emails
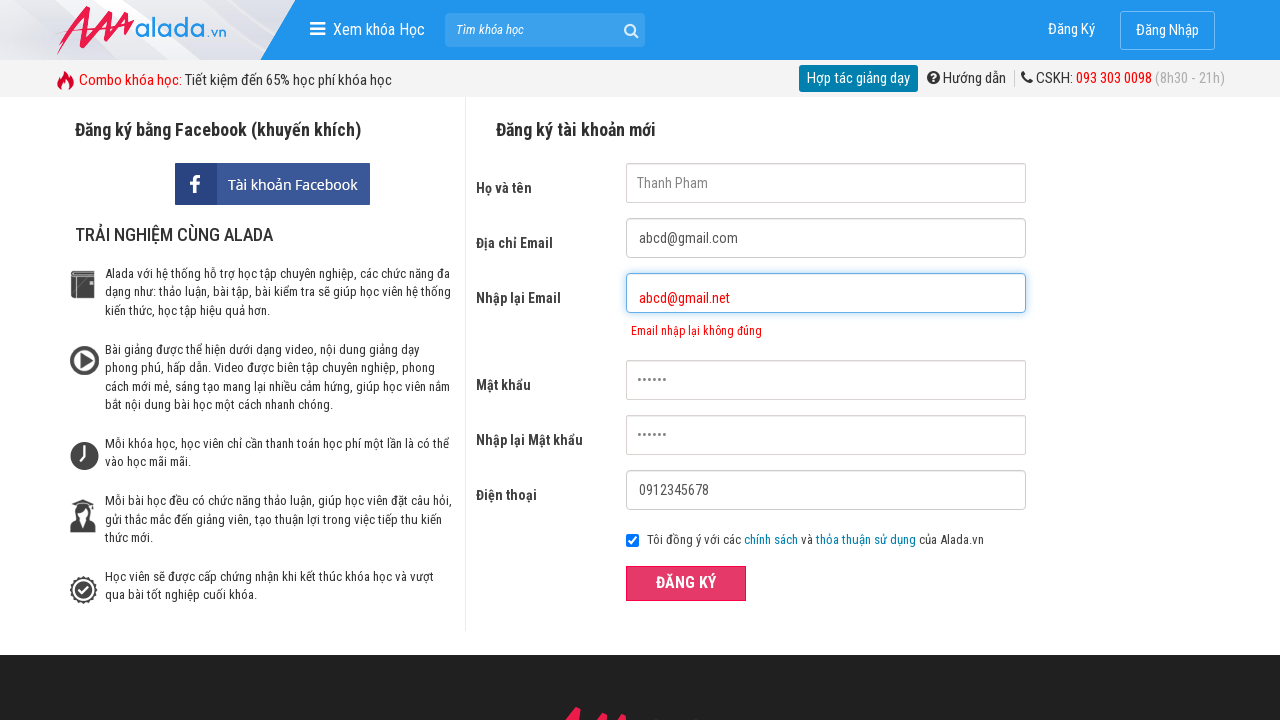

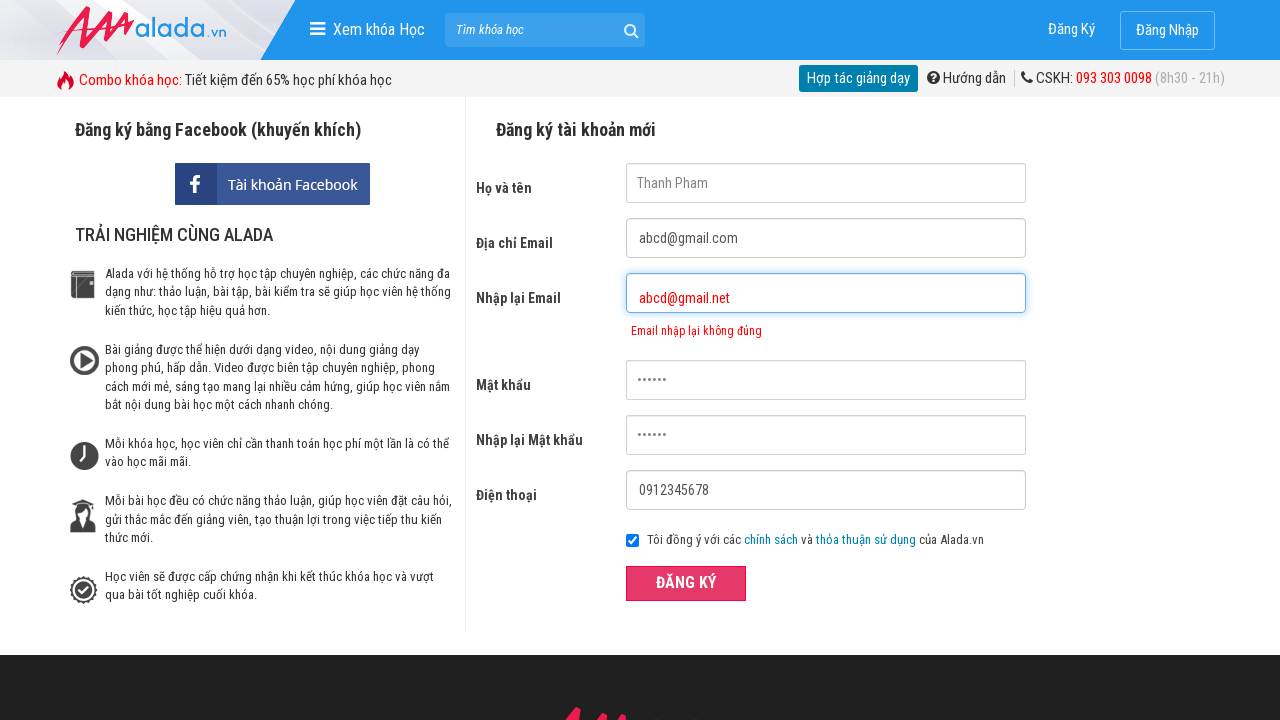